Tests navigation to GitHub Pricing page by clicking the Pricing link and verifying the page loads

Starting URL: https://github.com/

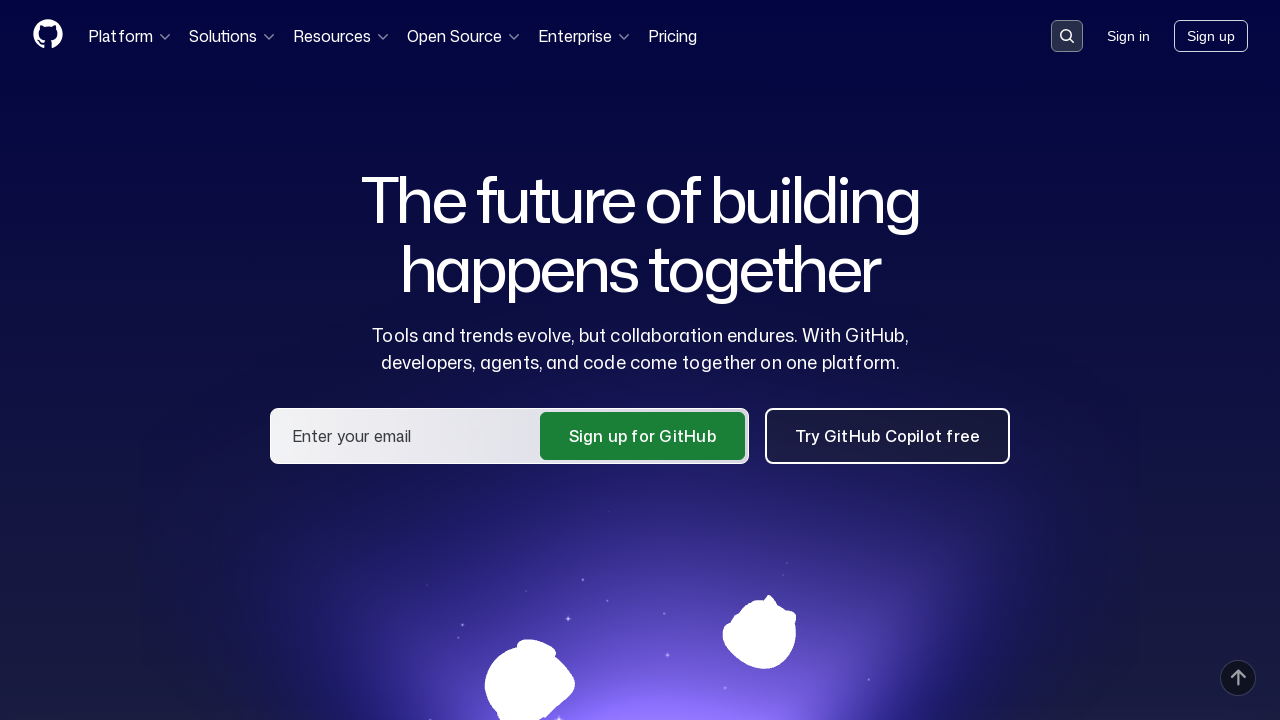

Clicked Pricing link on GitHub homepage at (672, 36) on a:has-text('Pricing')
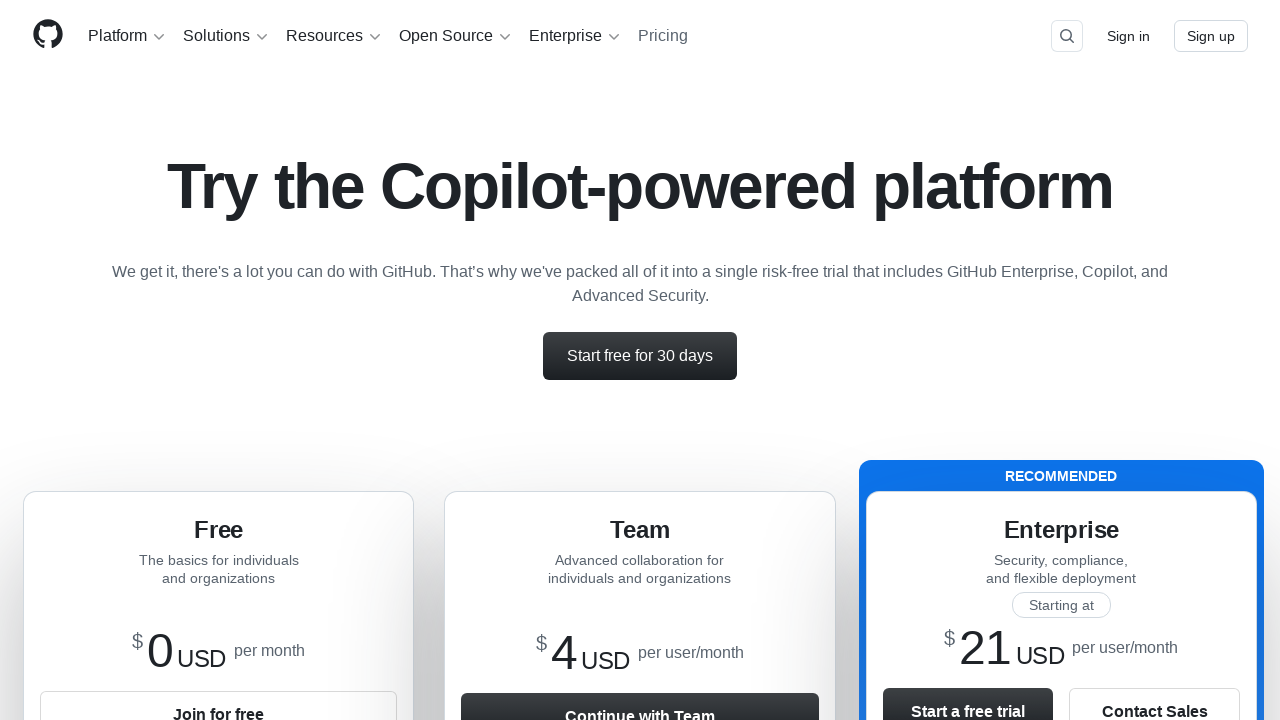

GitHub Pricing page loaded successfully
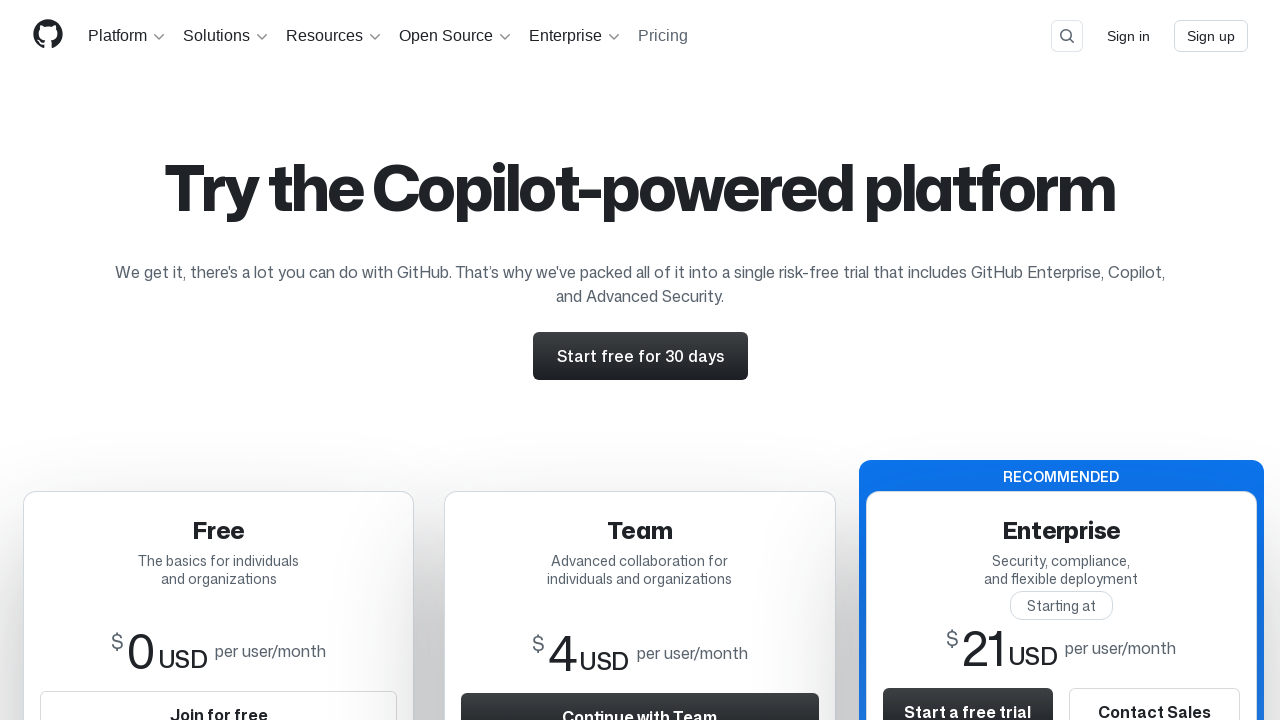

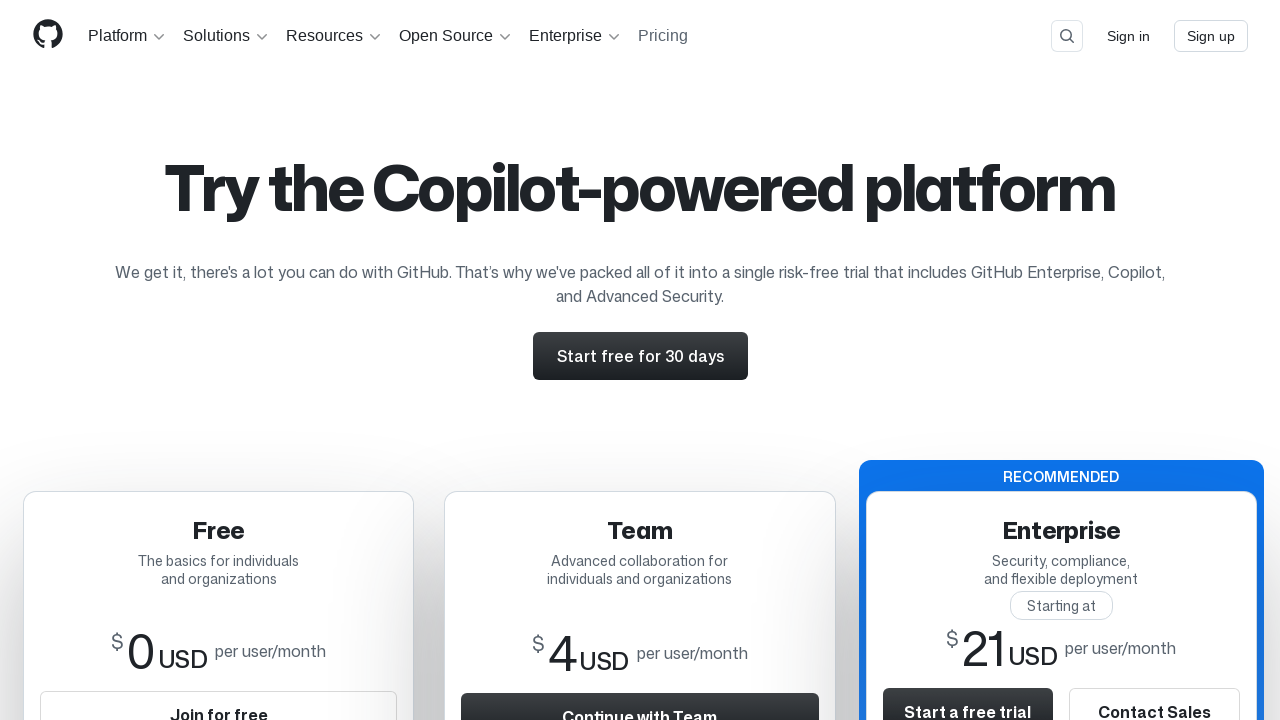